Tests registration form validation by clicking submit button without filling any fields and verifying required field error messages

Starting URL: https://alada.vn/tai-khoan/dang-ky.html

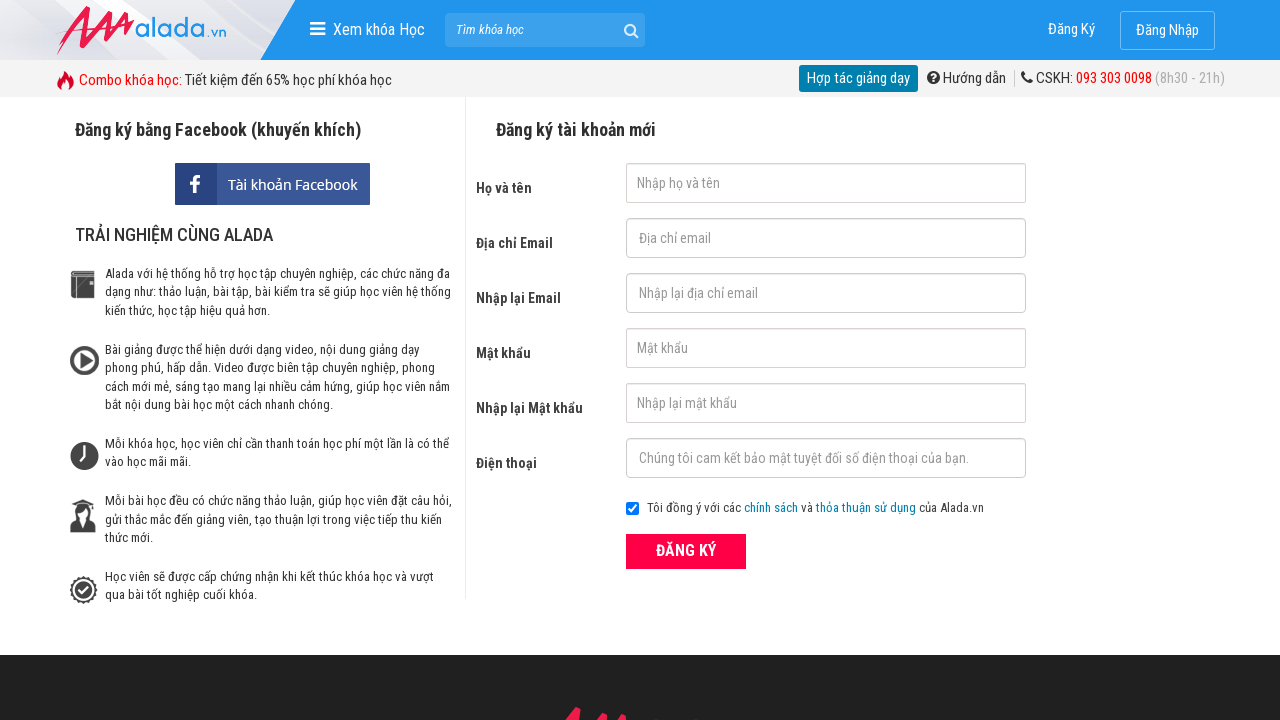

Clicked submit button without filling any fields at (686, 551) on button[type='submit']
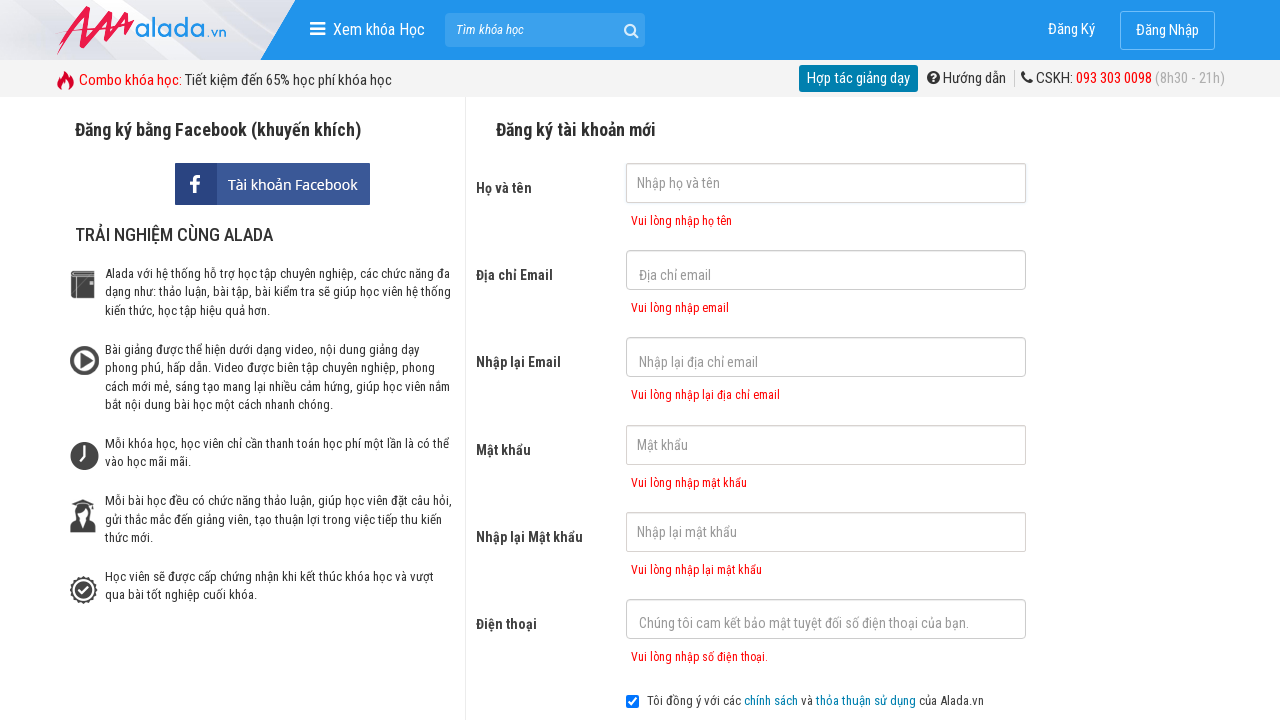

Triggered validation on firstname field by sending empty keys on input#txtFirstname
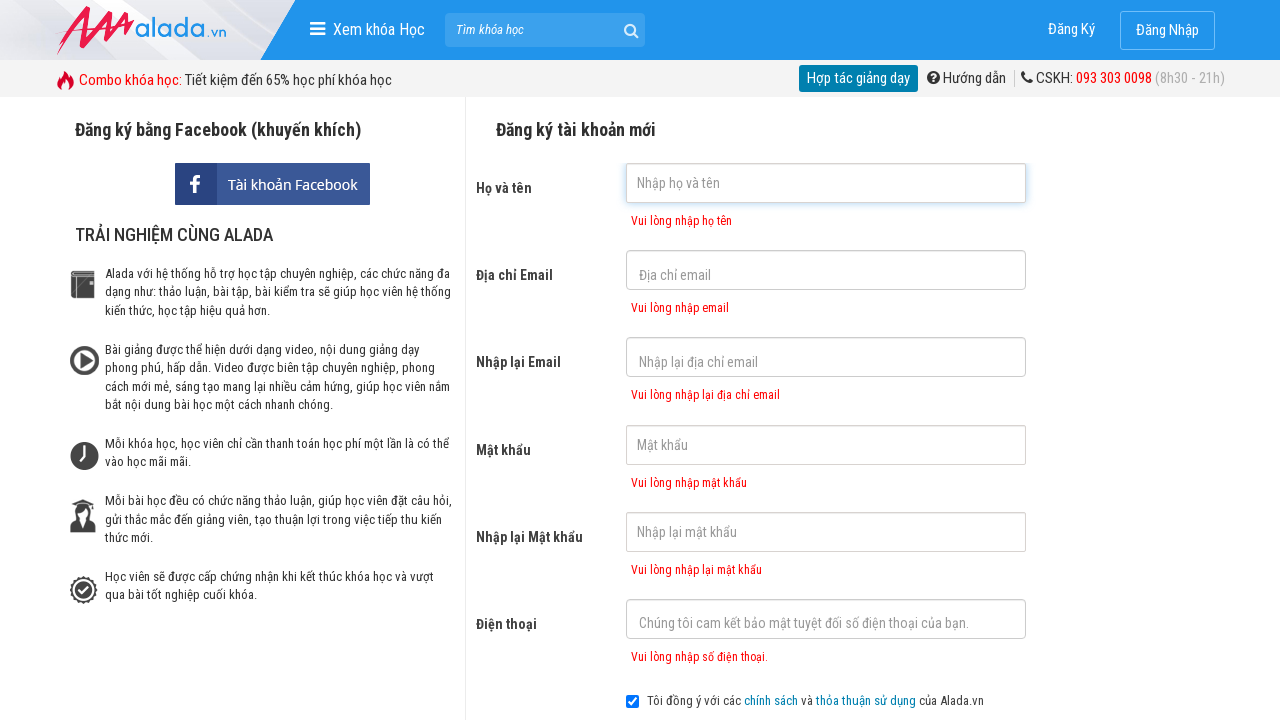

Verified firstname required error message is displayed
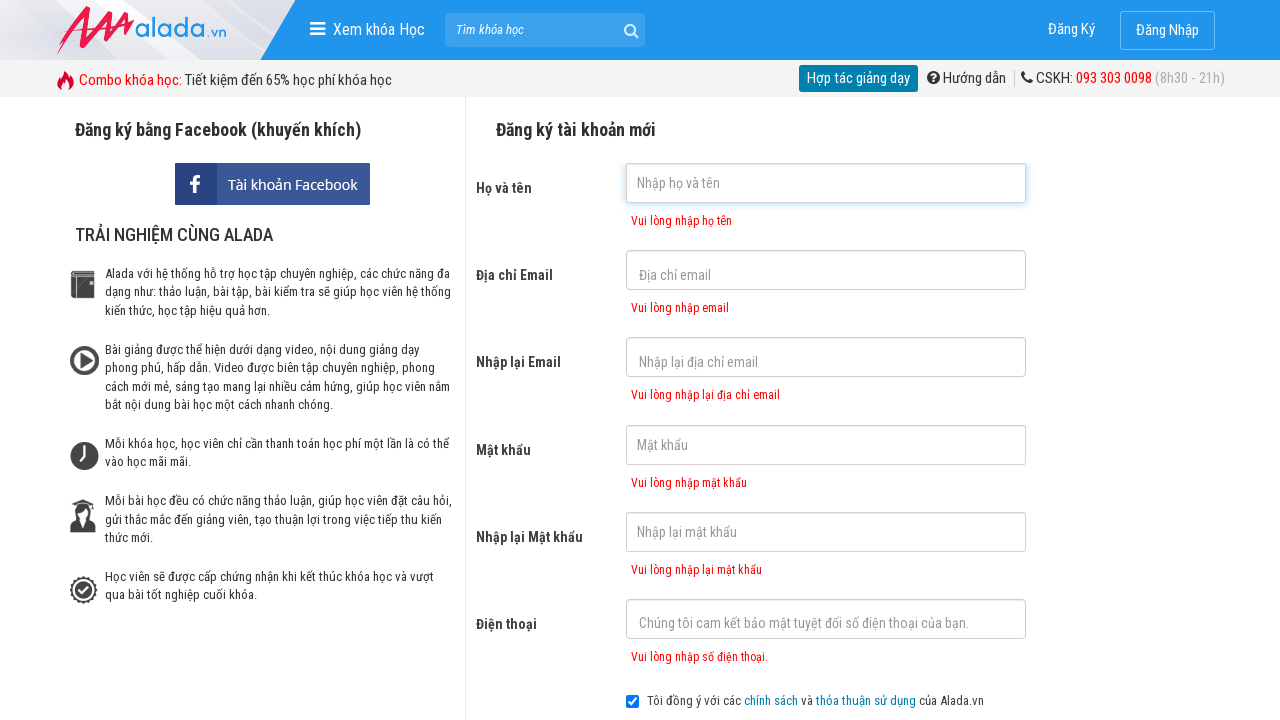

Verified email required error message is displayed
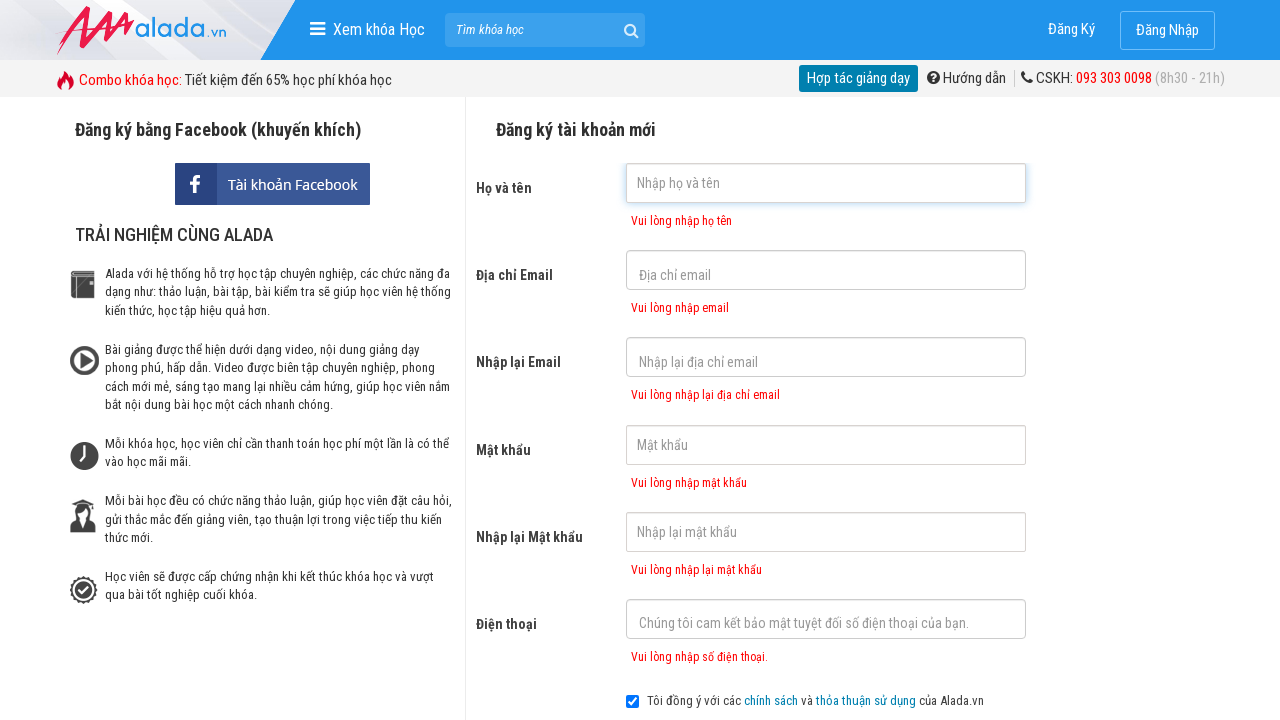

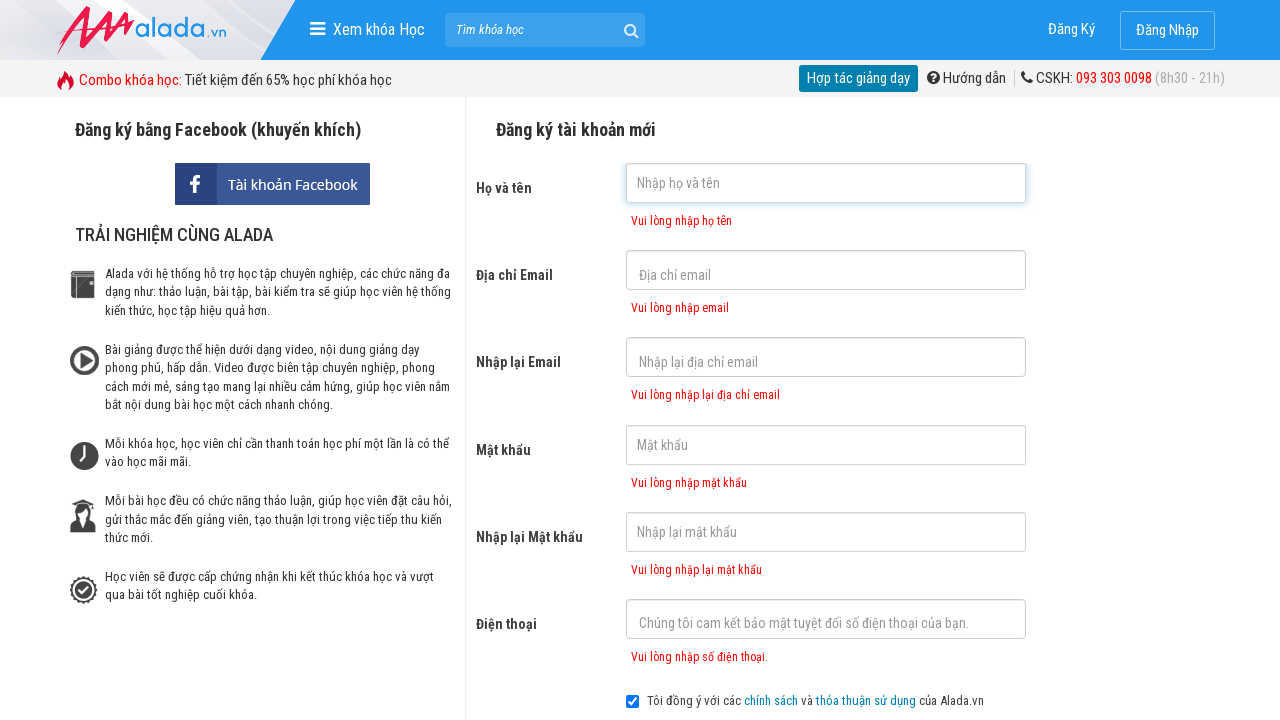